Tests form filling functionality by clearing and entering user name and email fields with multiple data sets

Starting URL: https://www.tutorialspoint.com/selenium/practice/selenium_automation_practice.php

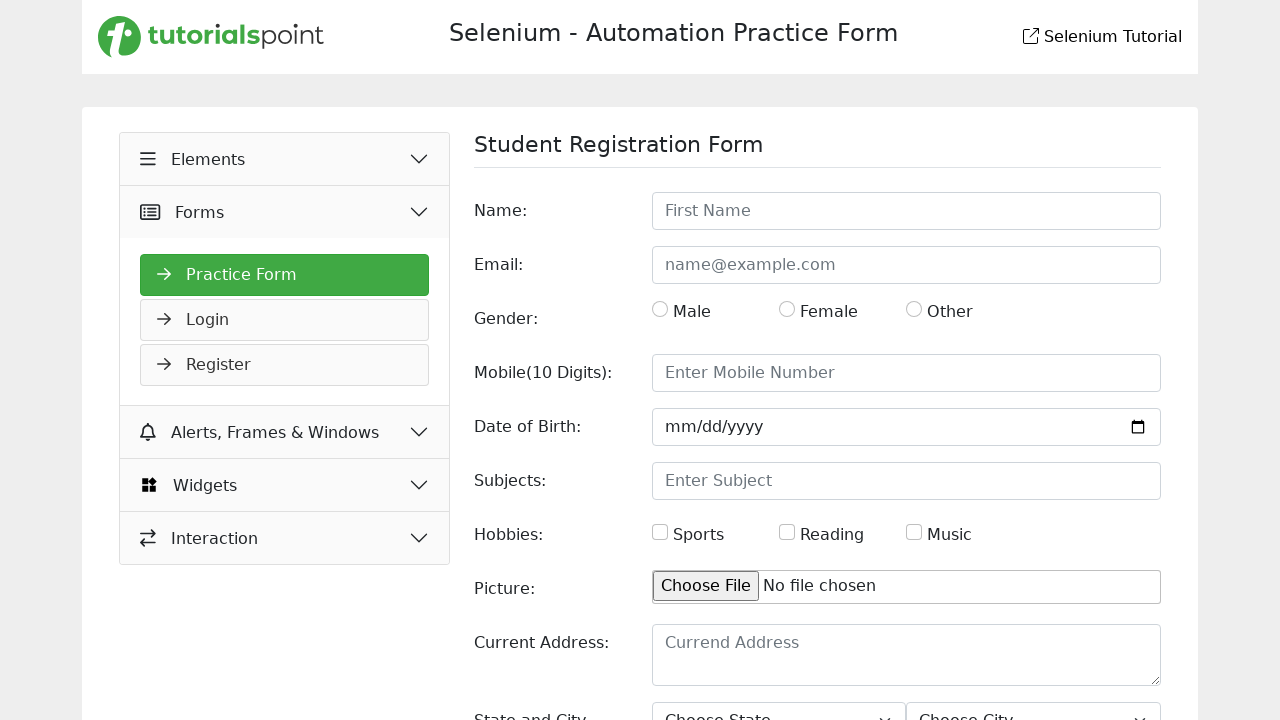

Located username input field by ID 'name'
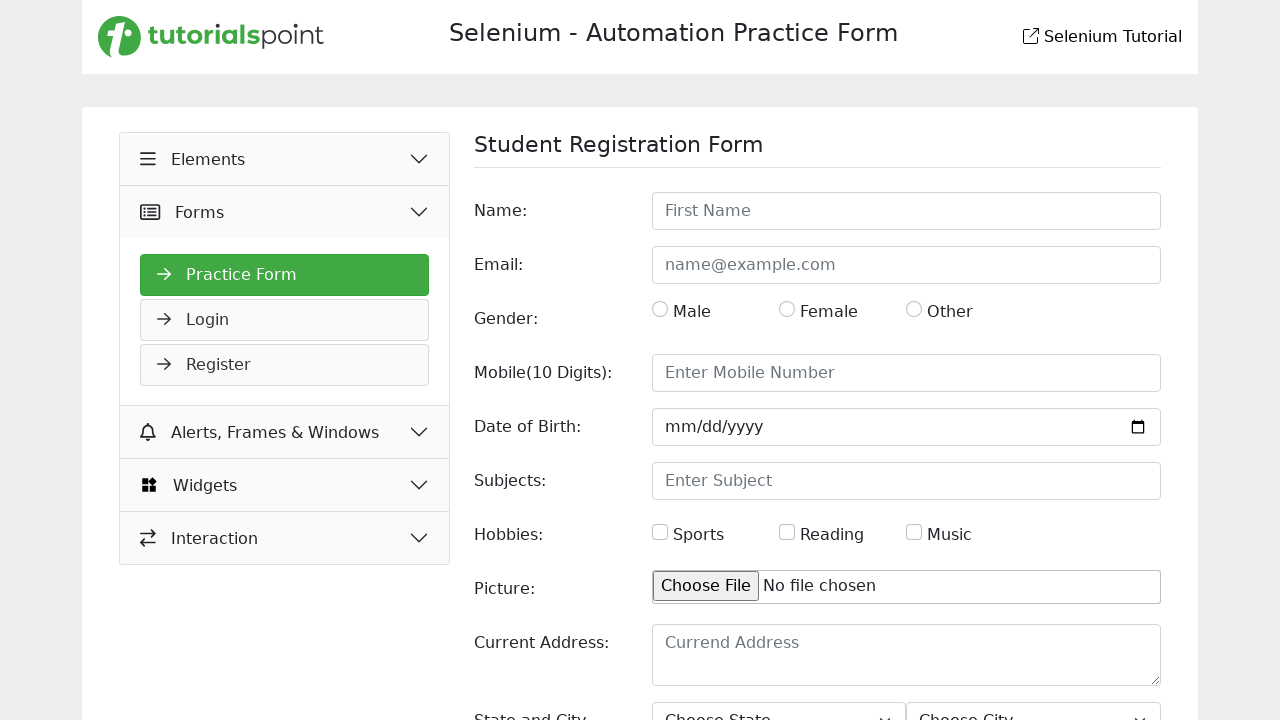

Located email input field by type 'email'
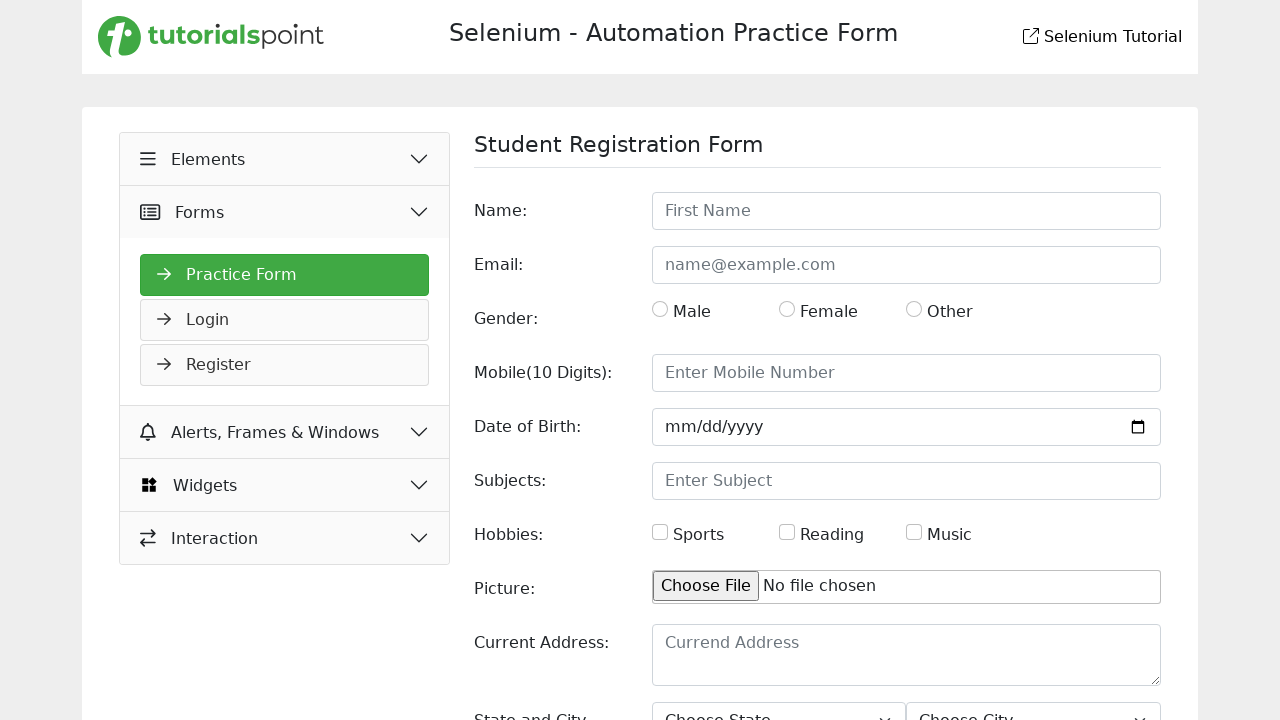

Cleared username field on input#name
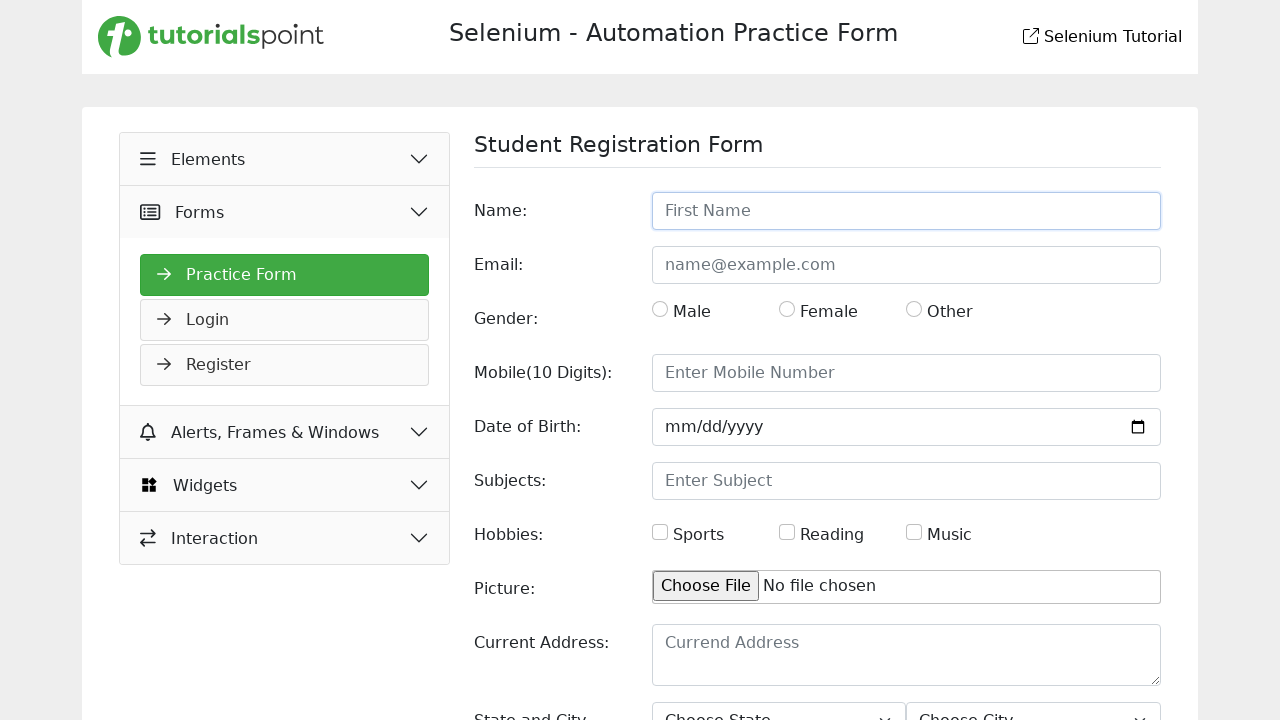

Cleared email field on input[type='email']
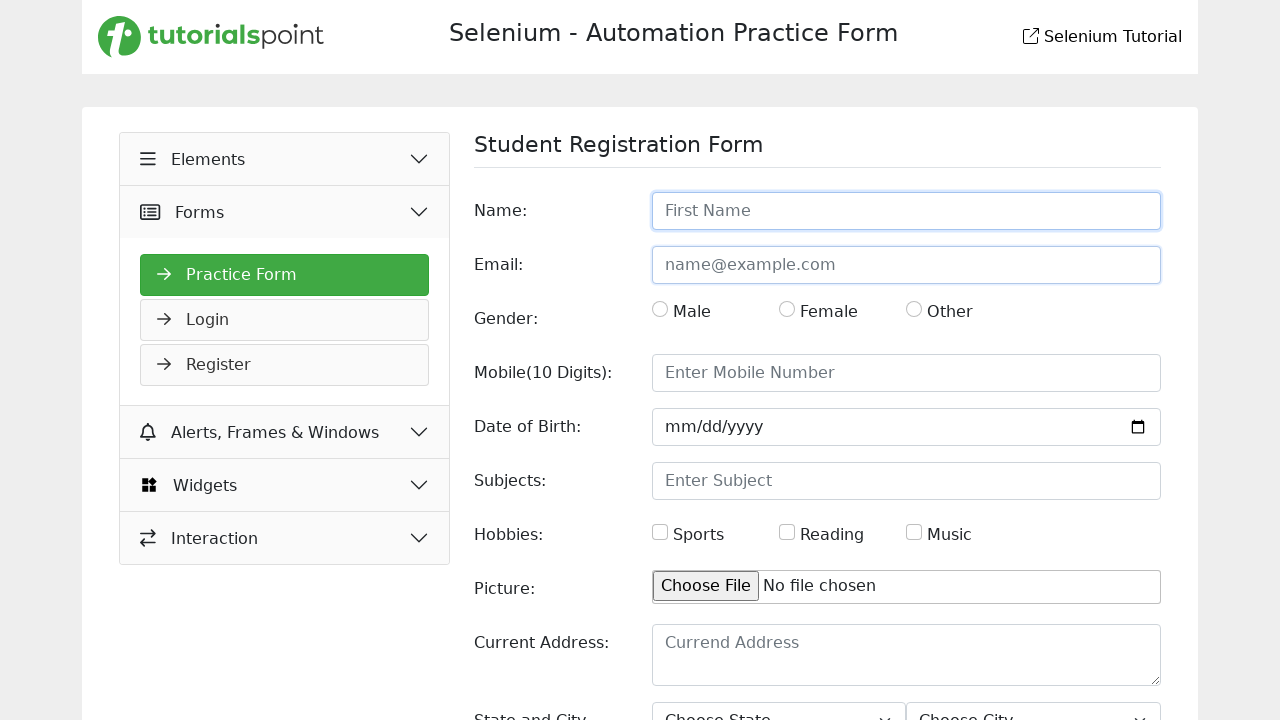

Filled username field with 'mainline' on input#name
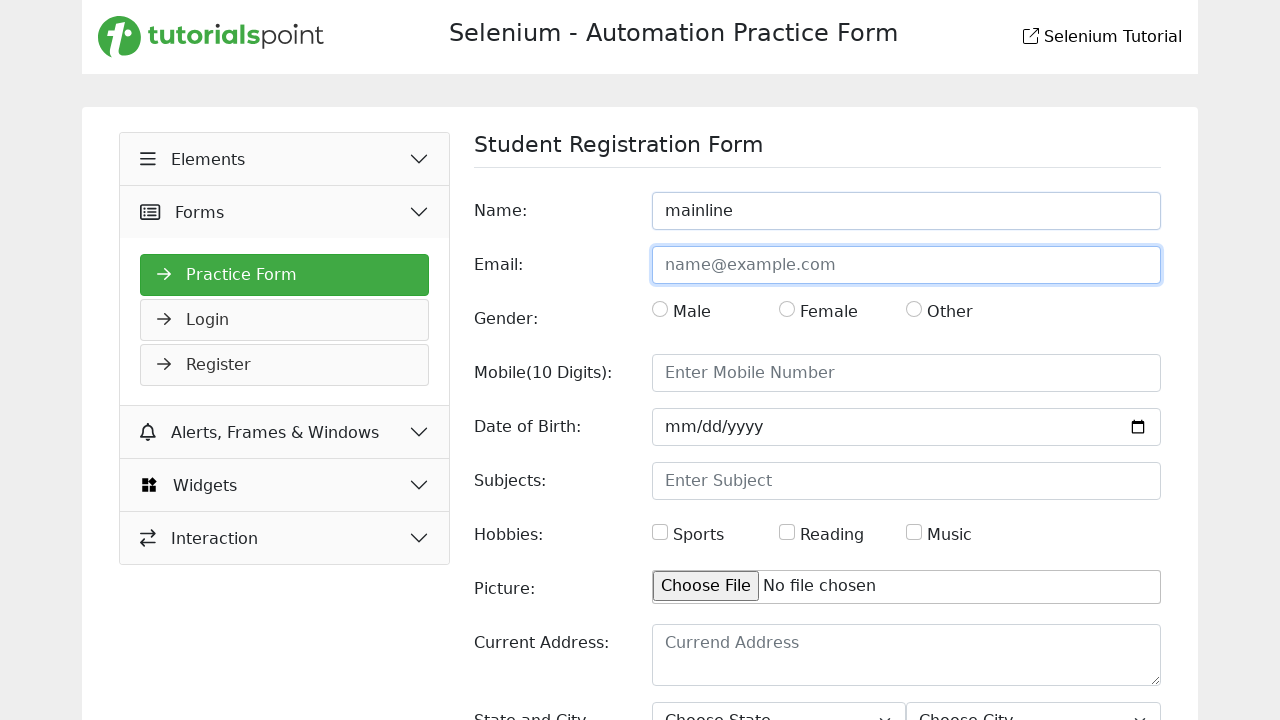

Filled email field with 'mainline@gmail.com' on input[type='email']
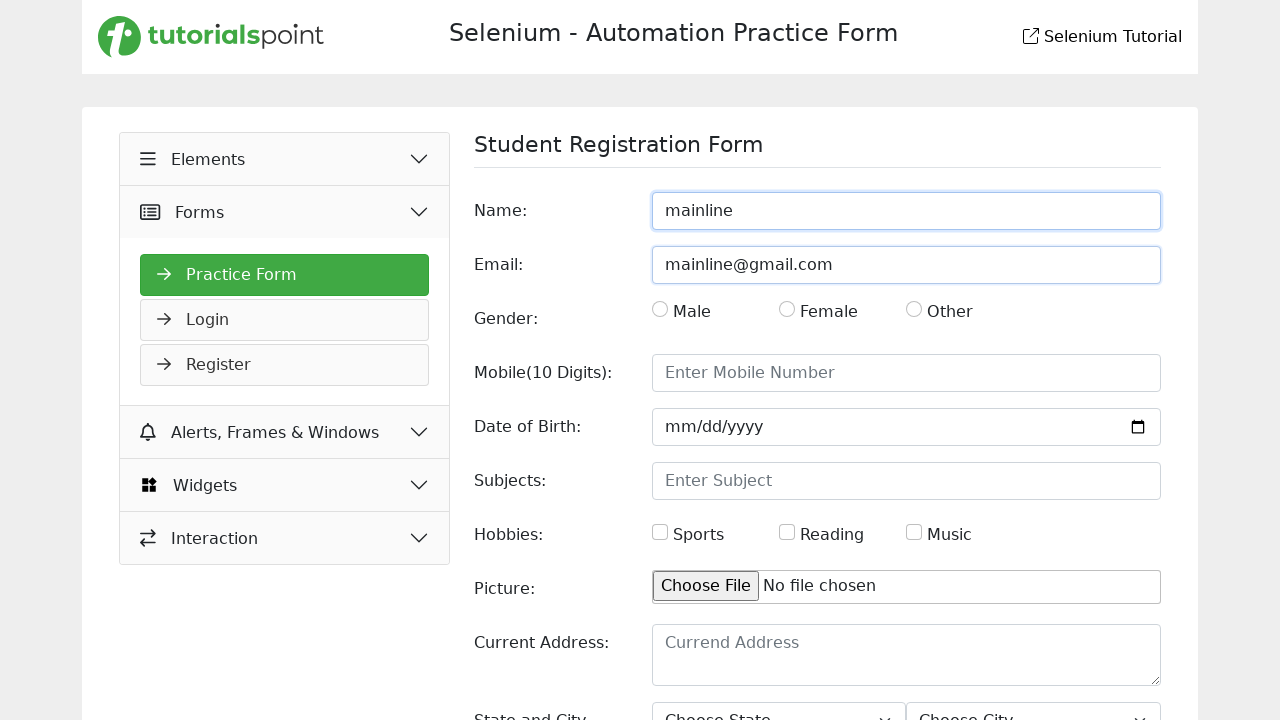

Cleared username field for second iteration on input#name
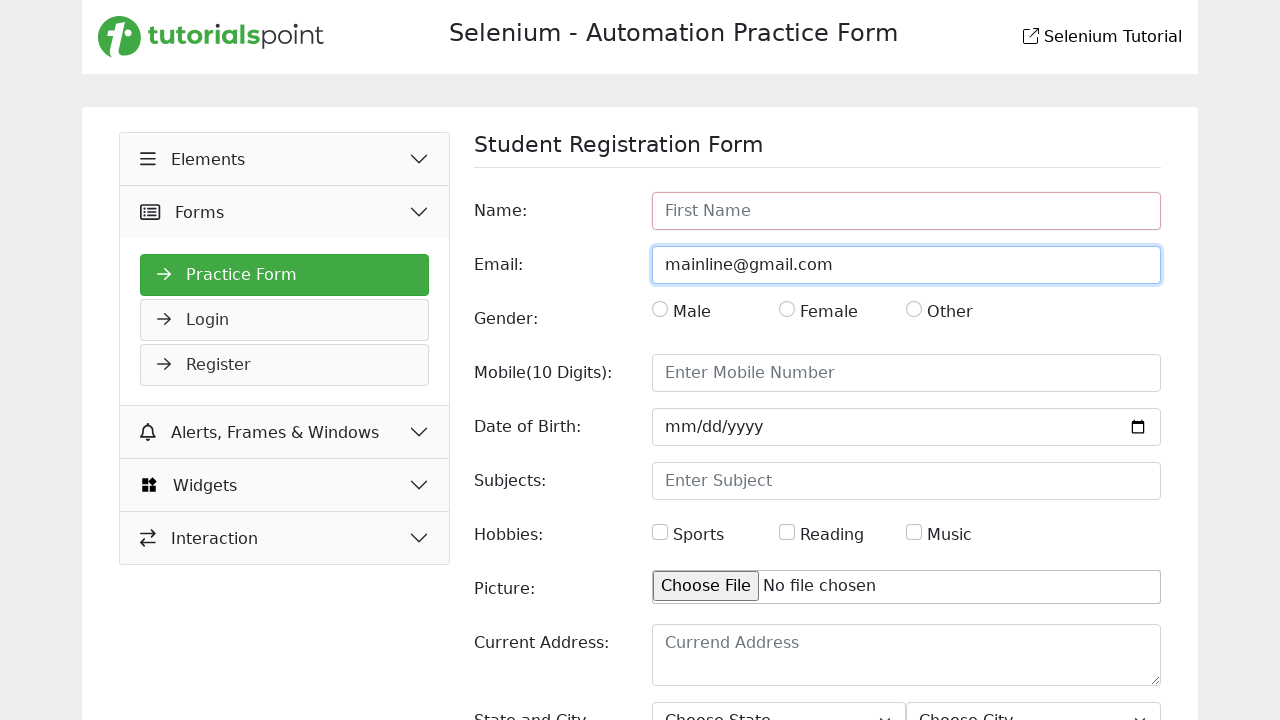

Cleared email field for second iteration on input[type='email']
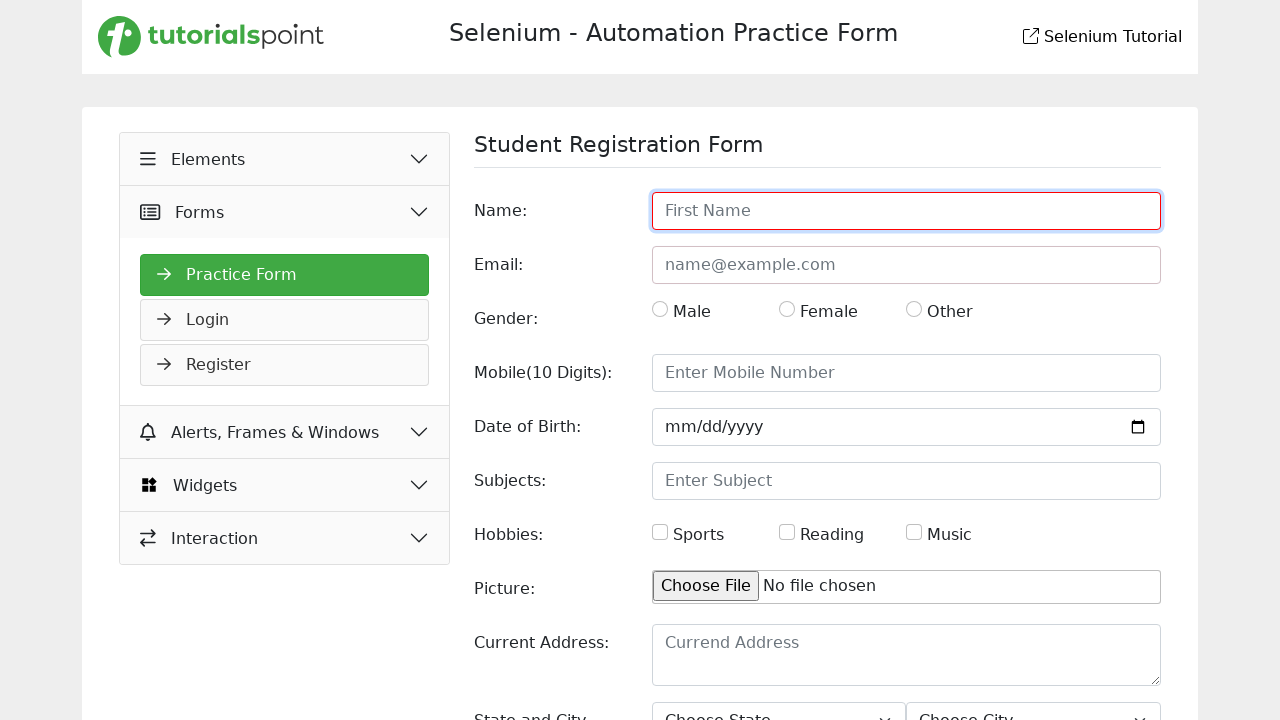

Filled username field with 'indepth' on input#name
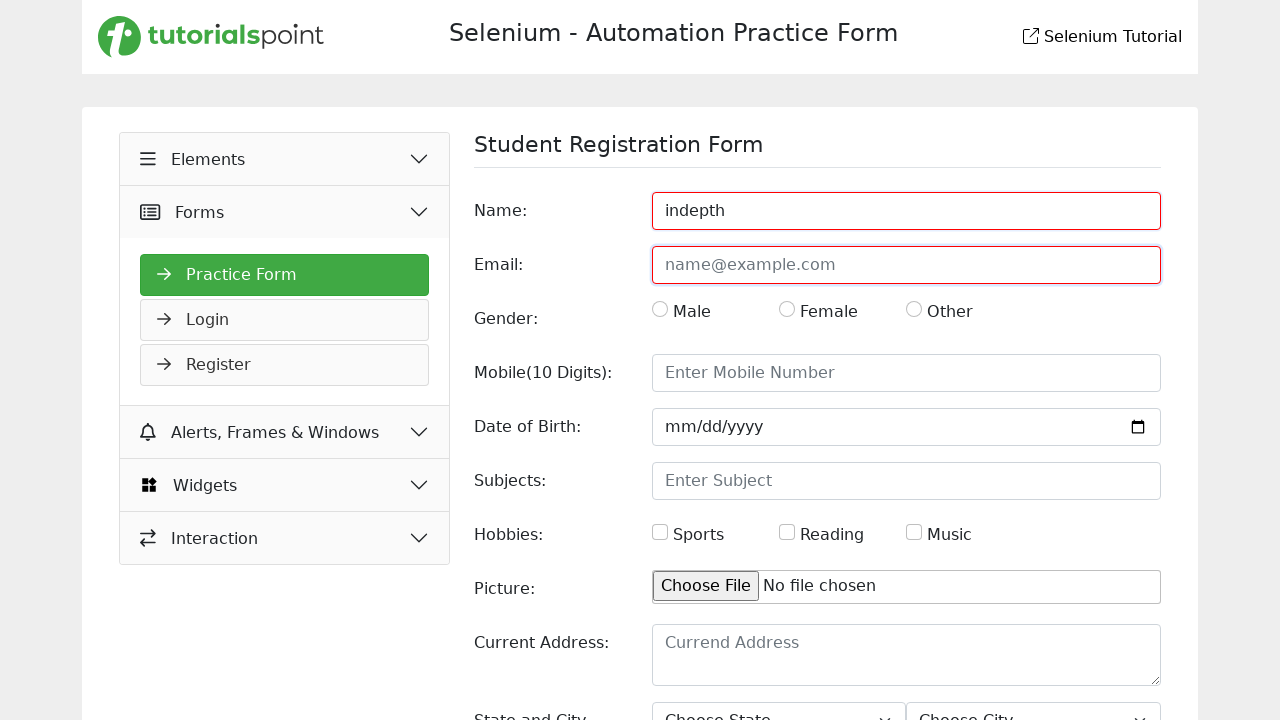

Filled email field with 'indepth@gmail.com' on input[type='email']
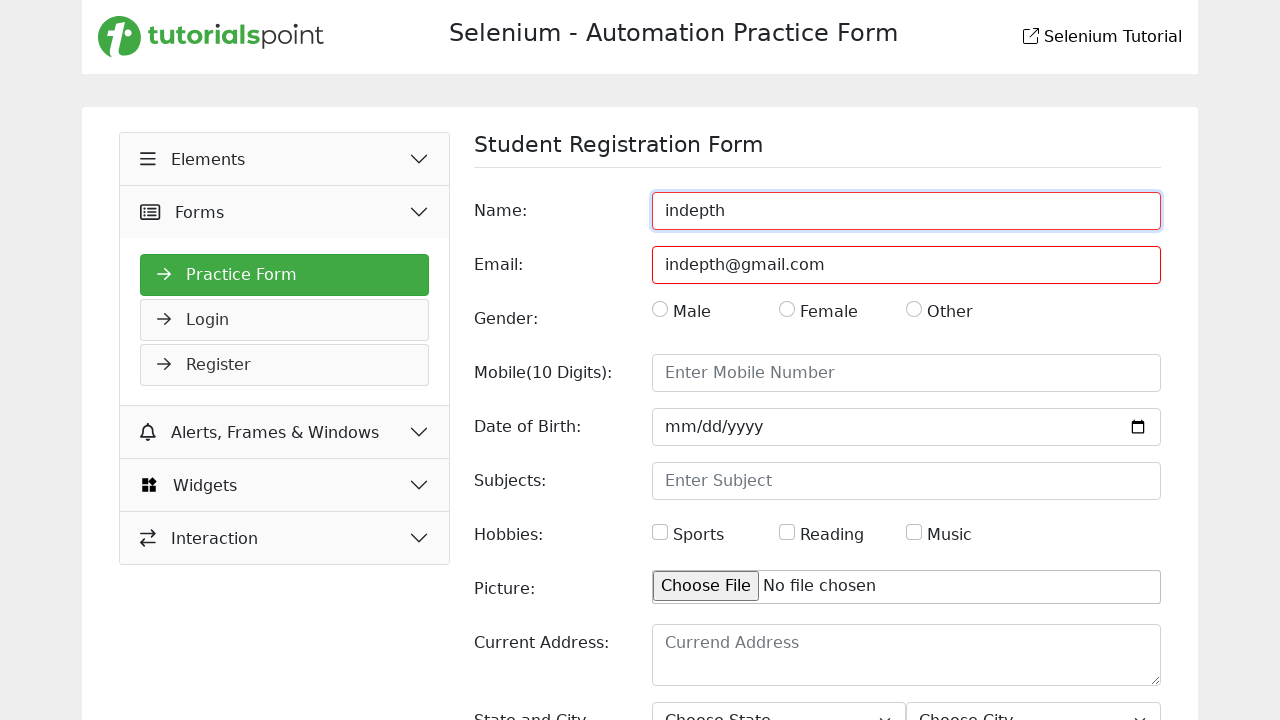

Cleared username field for third iteration on input#name
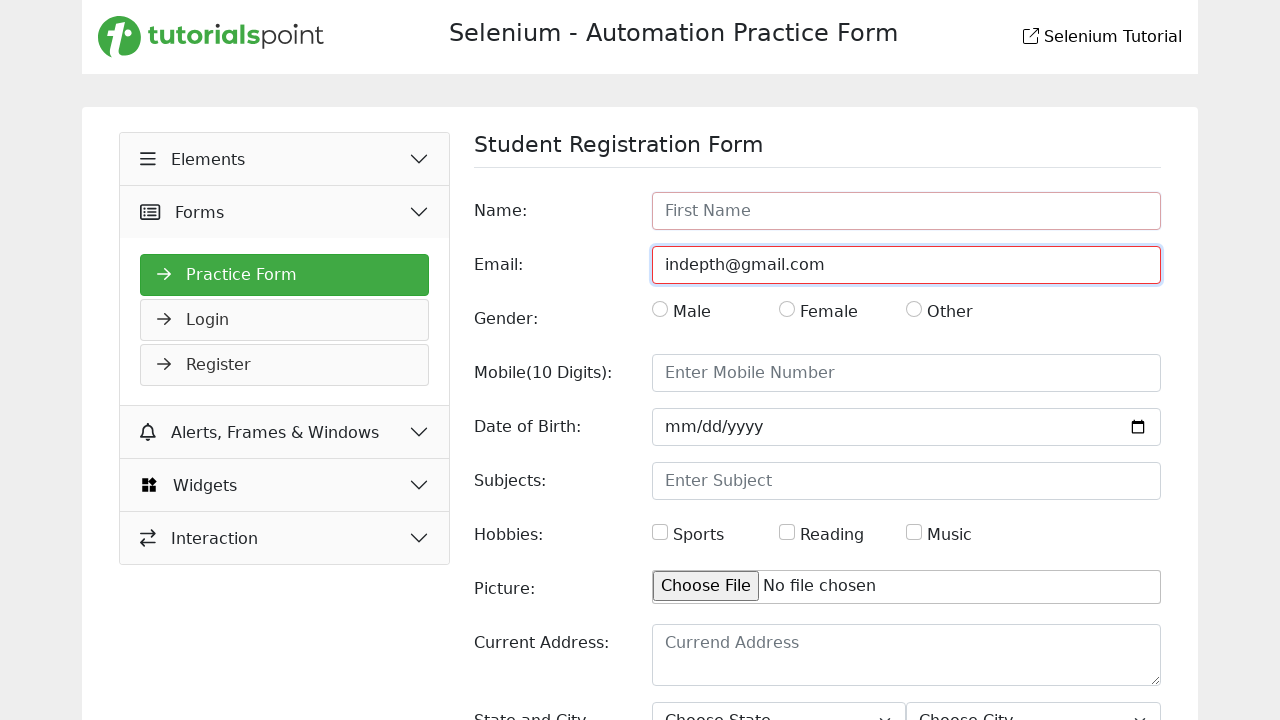

Cleared email field for third iteration on input[type='email']
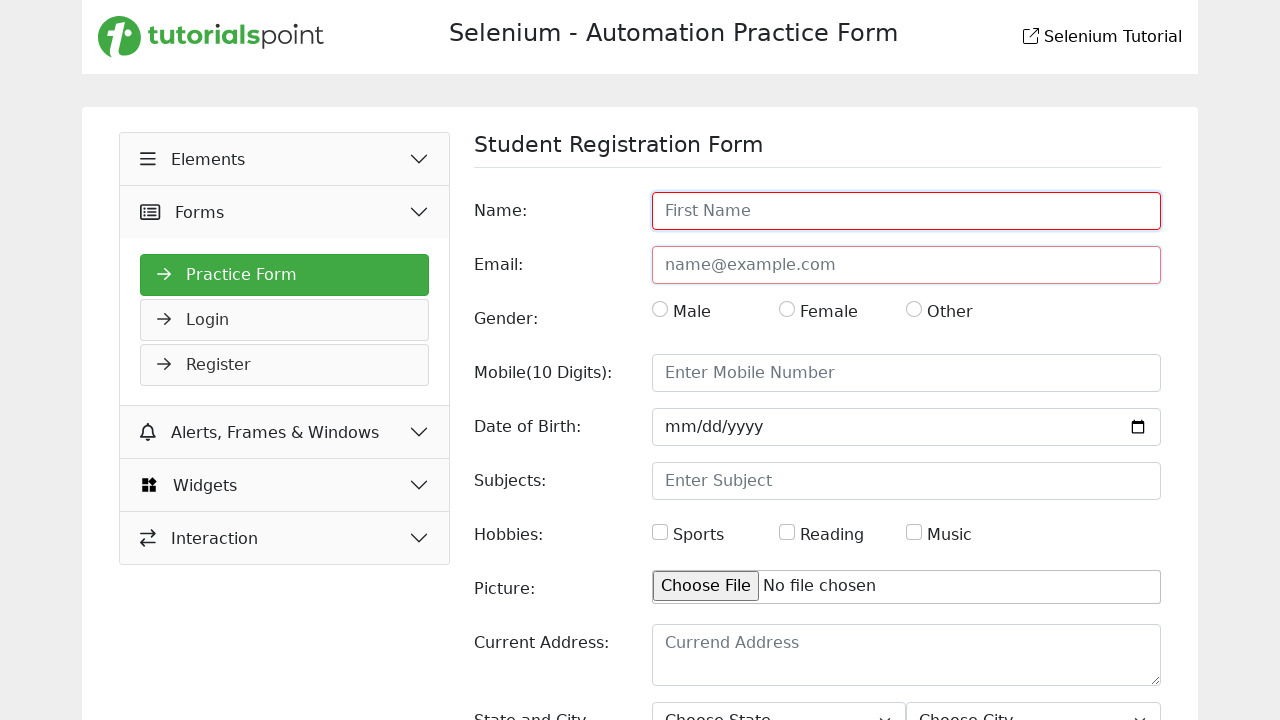

Filled username field with 'coreos' on input#name
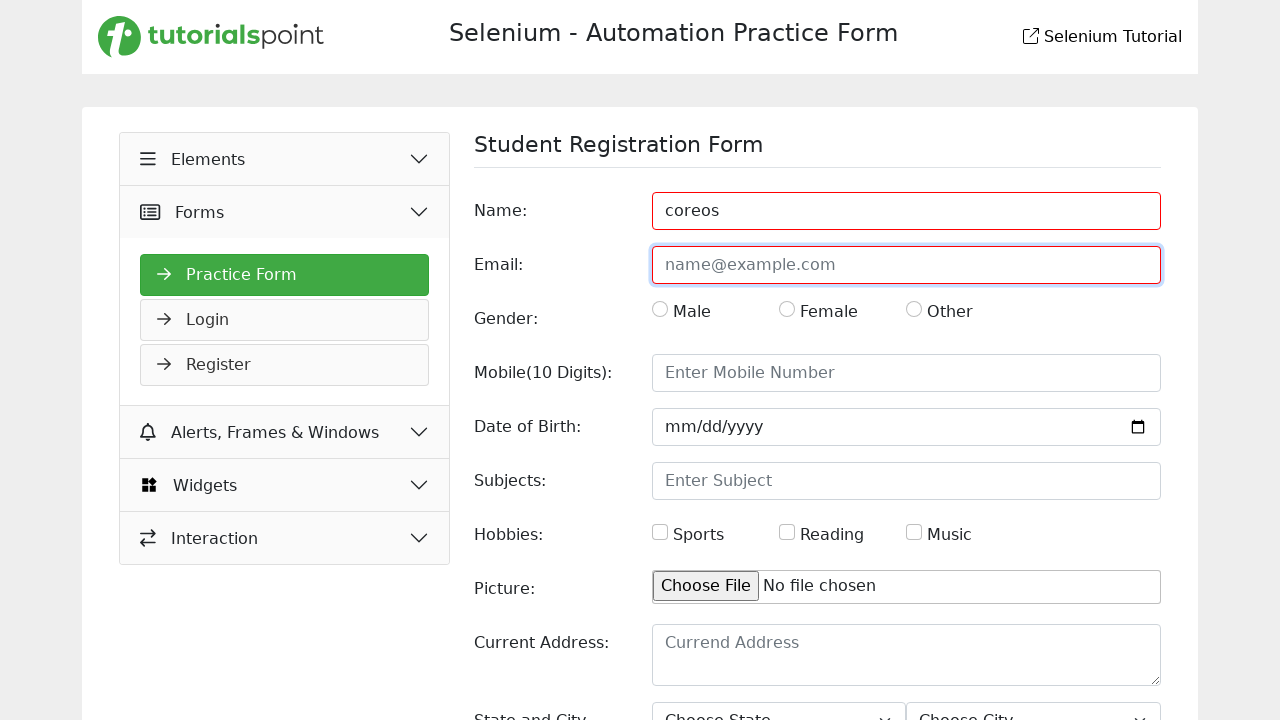

Filled email field with 'coreos@gmail.com' on input[type='email']
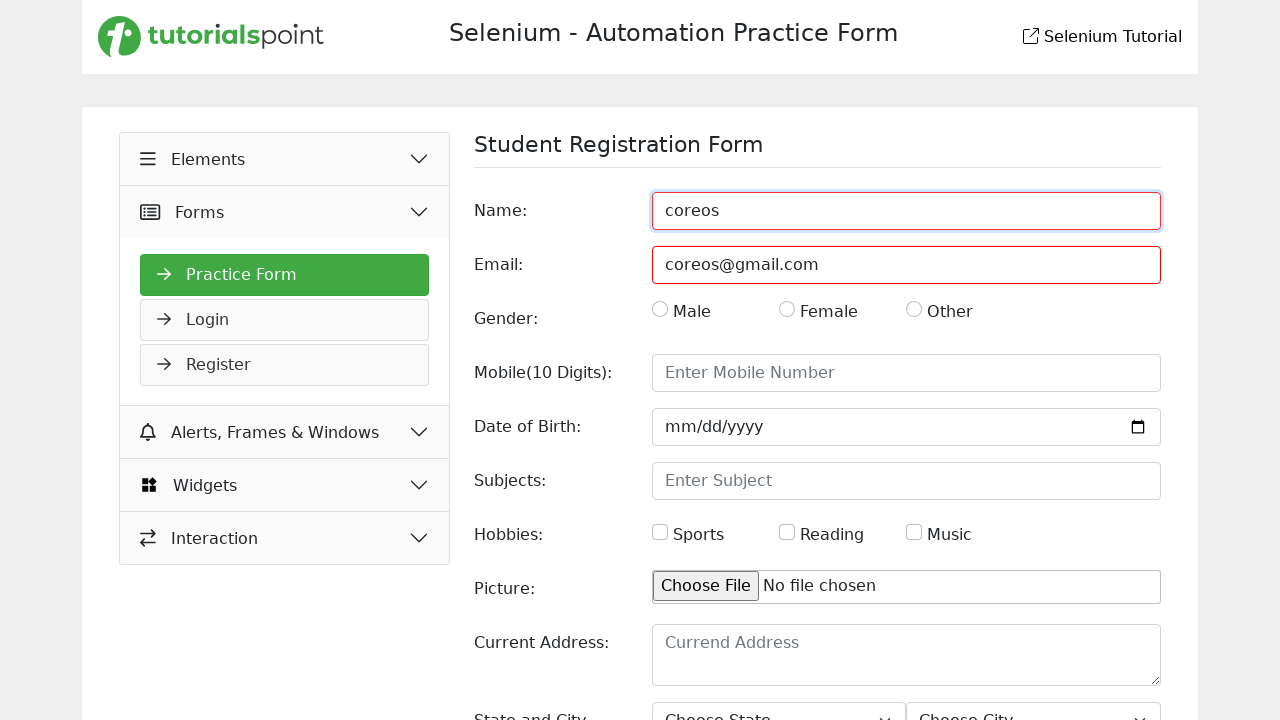

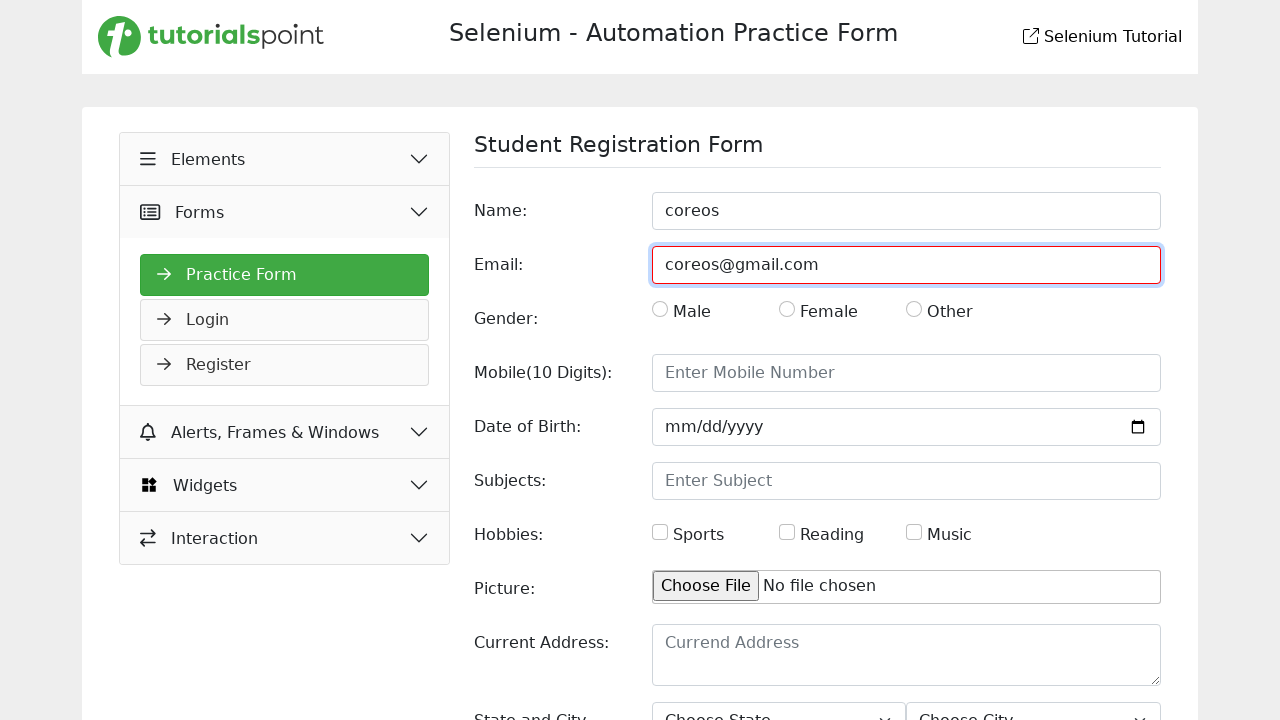